Tests a web form by filling in a text field with "Selenium" and clicking the submit button, then verifies a message is displayed.

Starting URL: https://www.selenium.dev/selenium/web/web-form.html

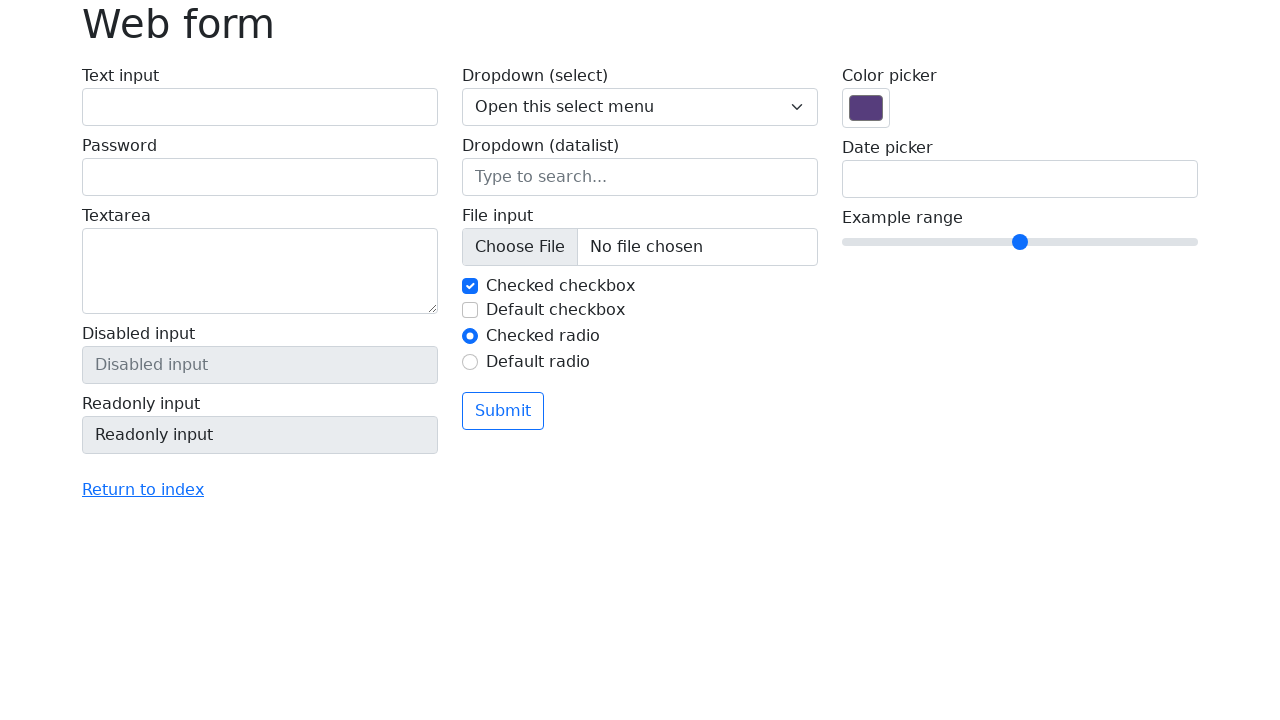

Filled text field with 'Selenium' on input[name='my-text']
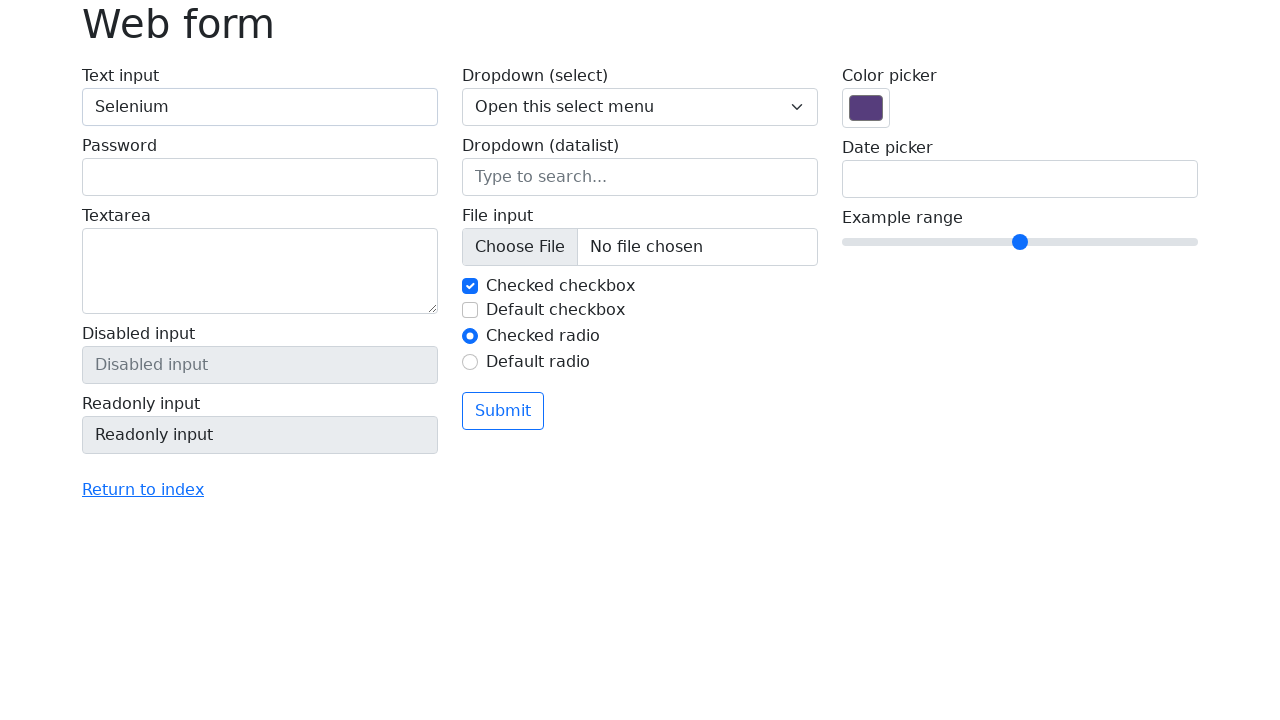

Clicked submit button at (503, 411) on button
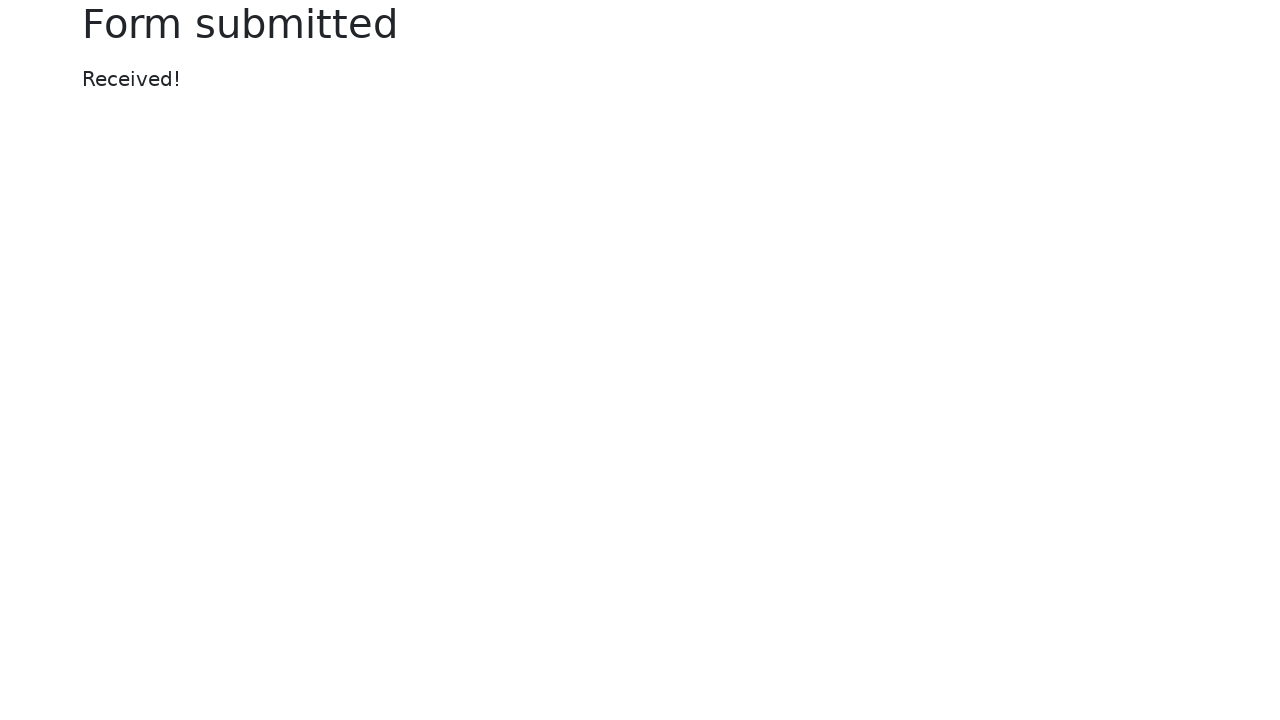

Message element displayed after form submission
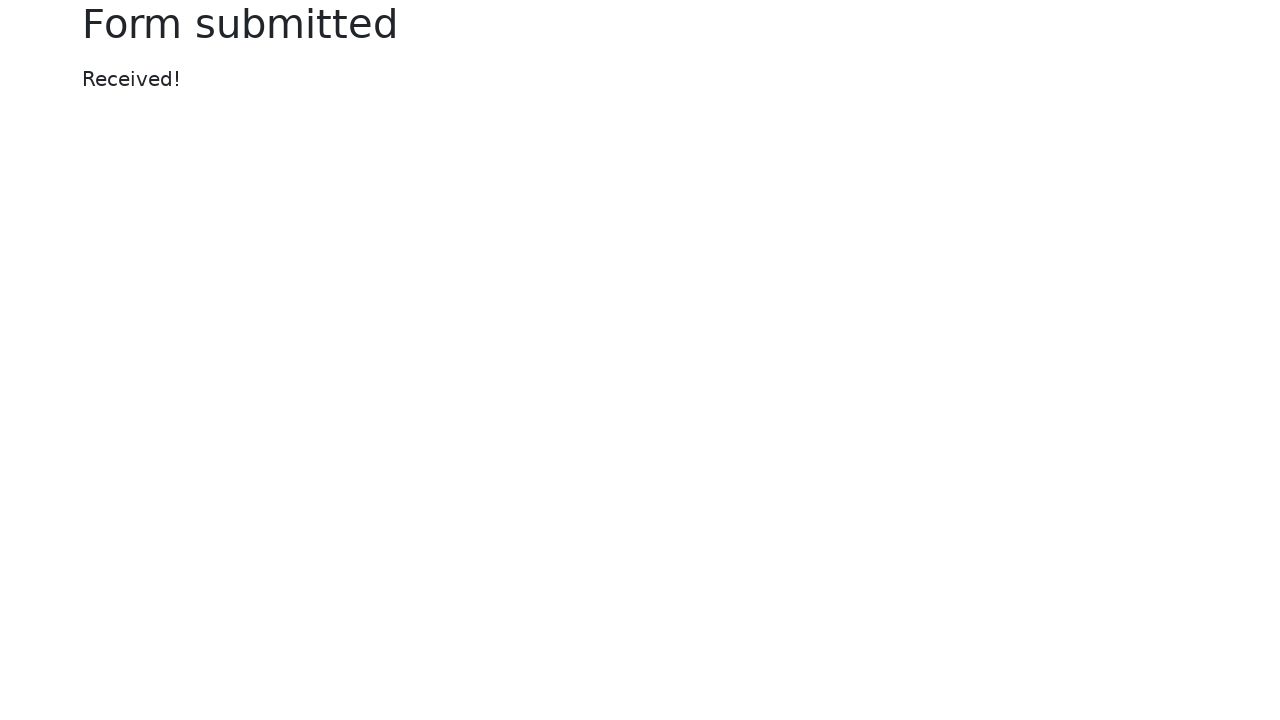

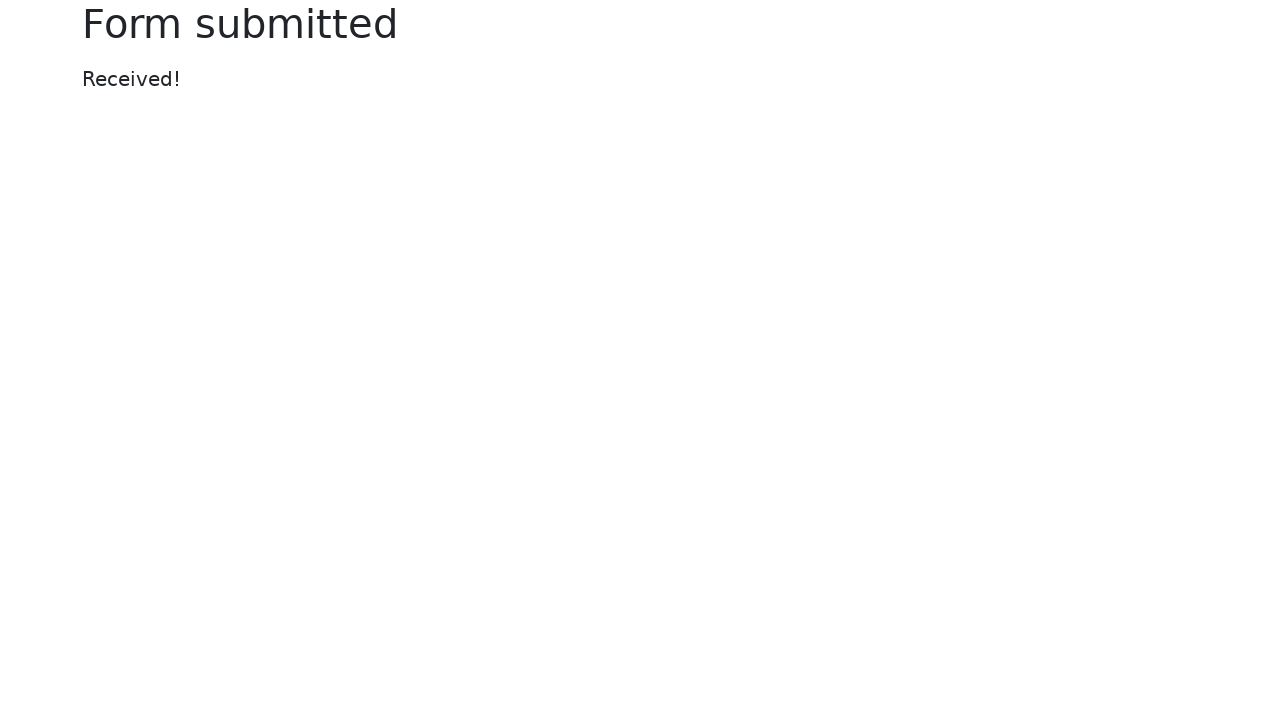